Tests ZIP code validation with input containing spaces expecting an error message

Starting URL: https://www.sharelane.com/cgi-bin/register.py

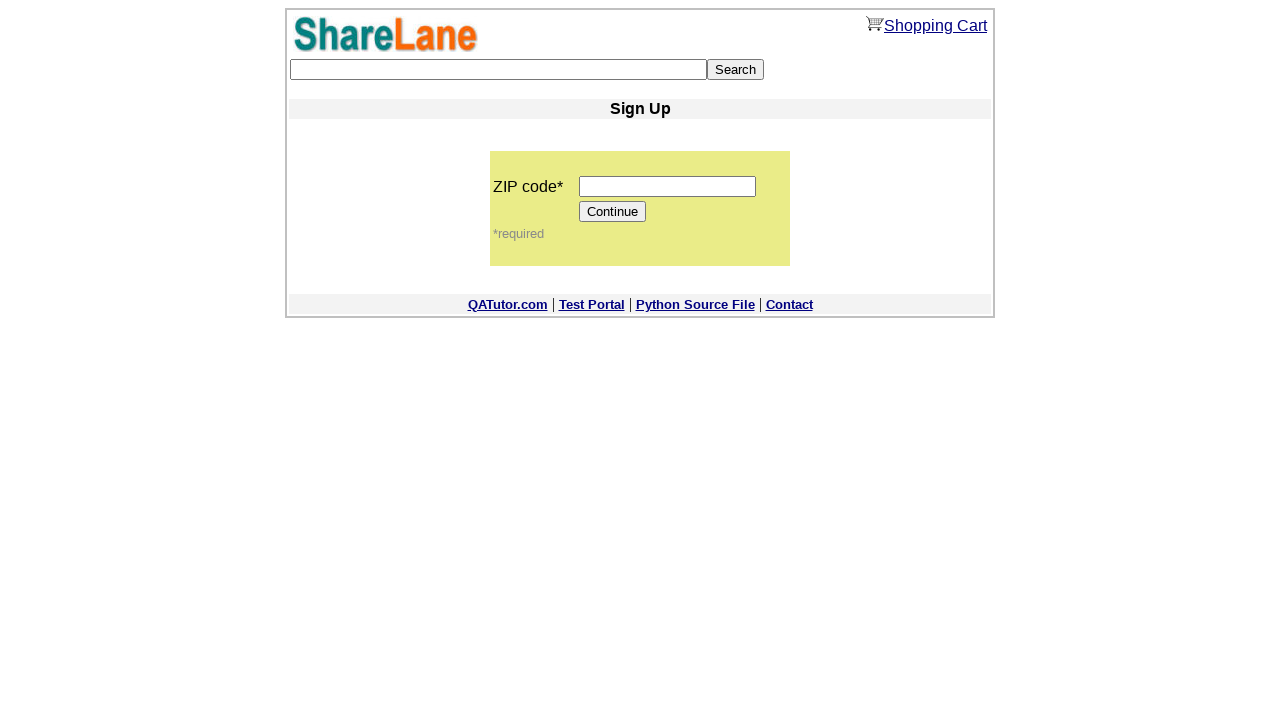

Filled ZIP code field with '1212 333' (contains spaces) on input[name='zip_code']
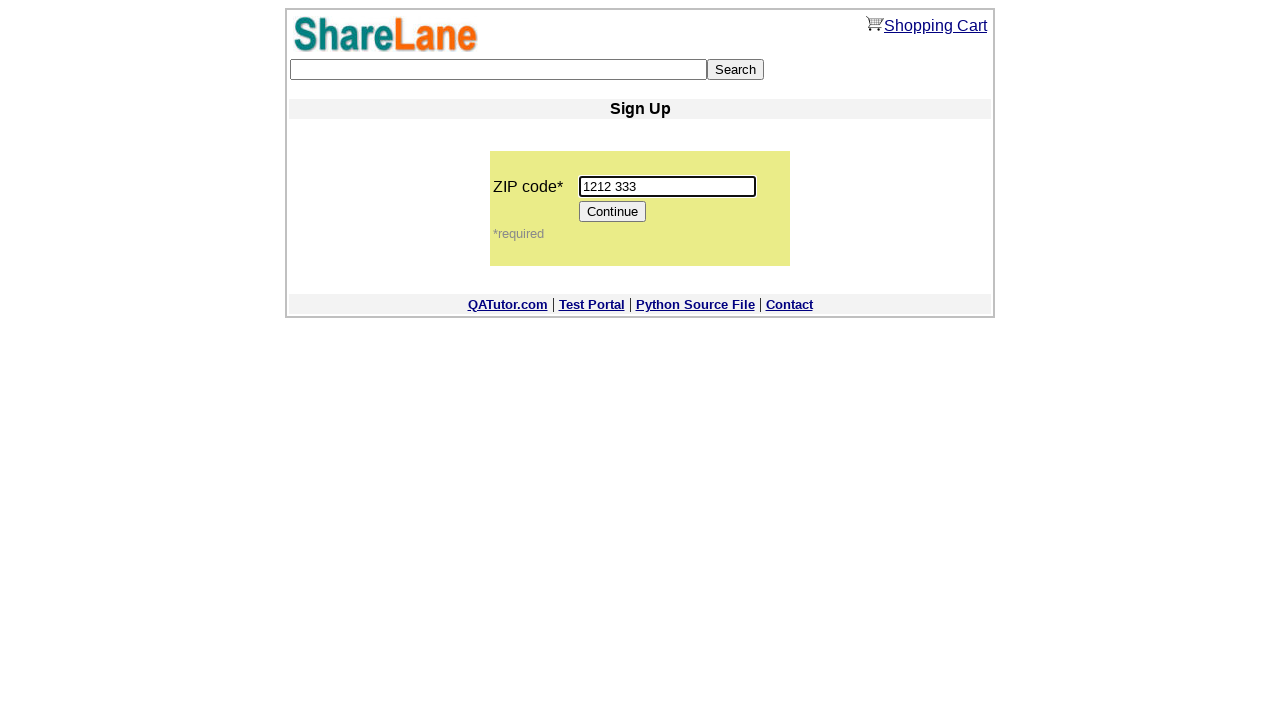

Clicked Continue button at (613, 212) on input[value='Continue']
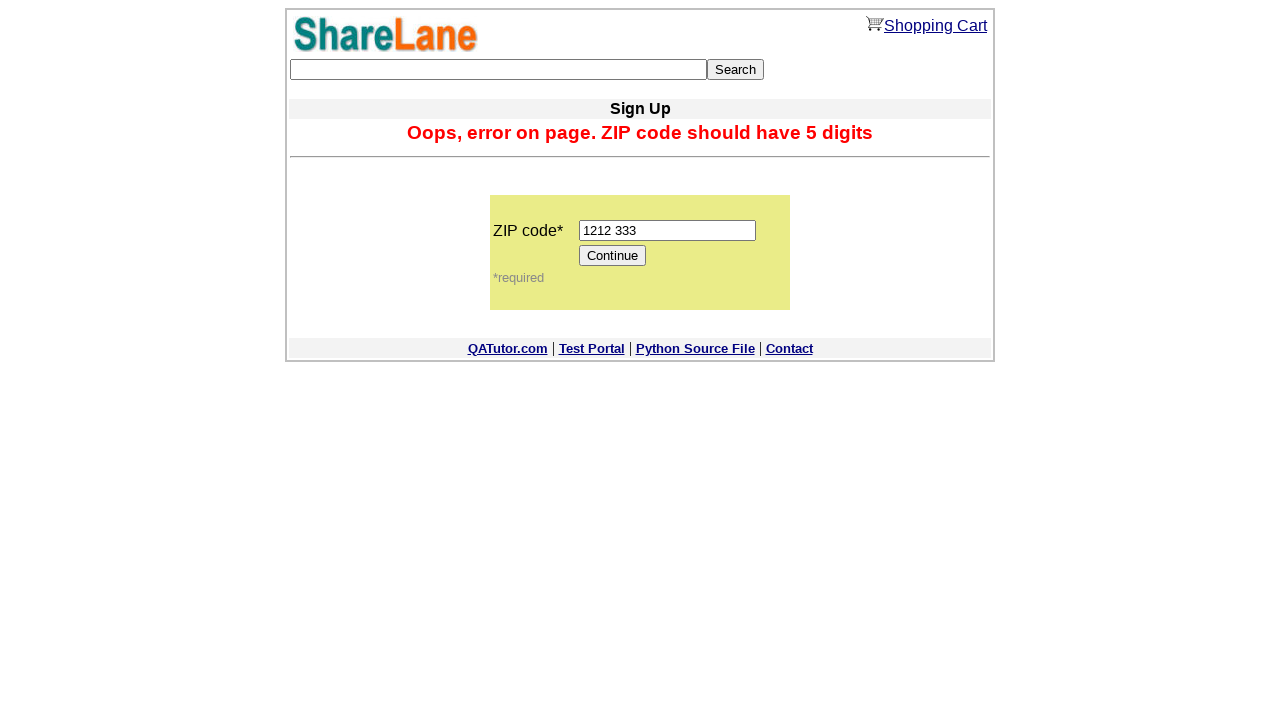

Error message appeared on page
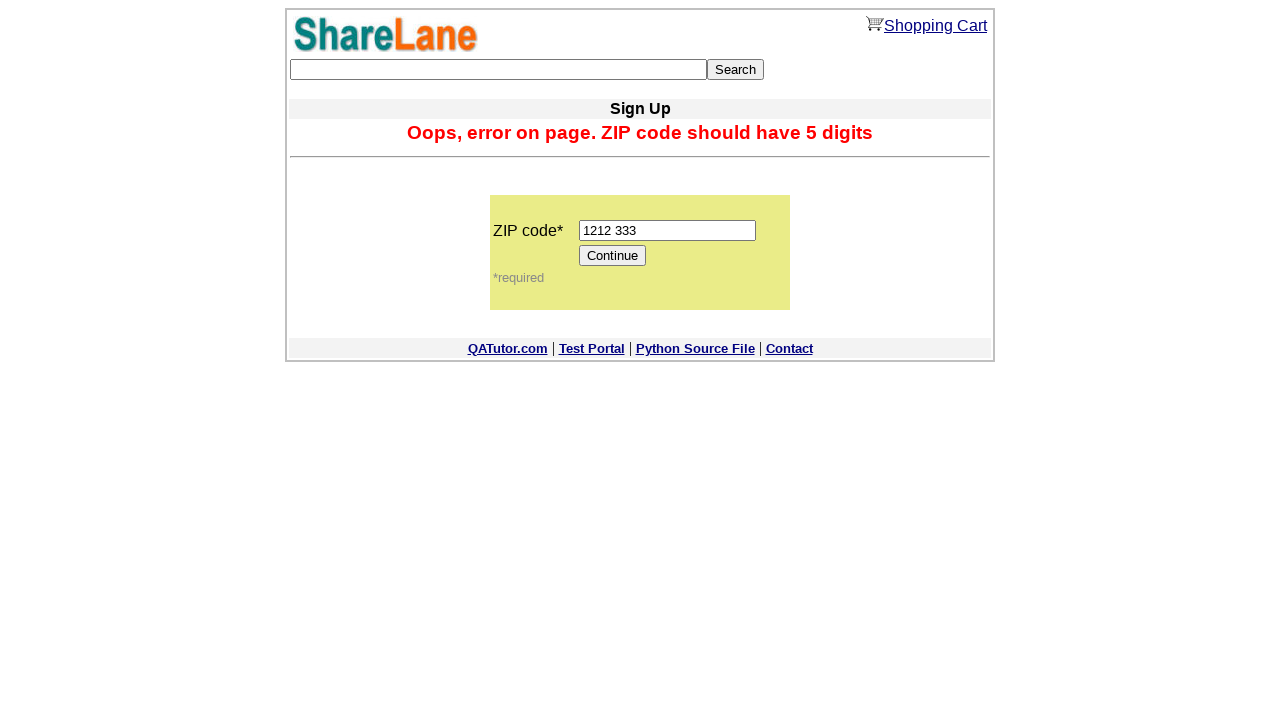

Retrieved error message text
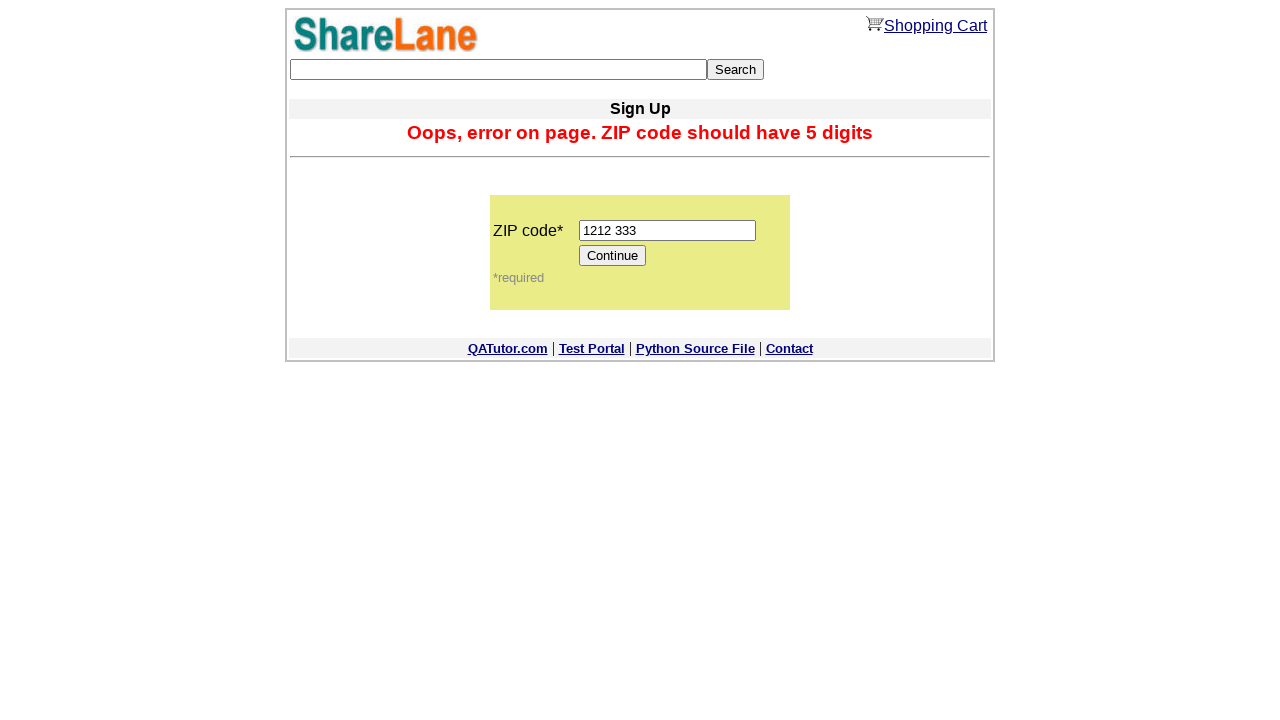

Assertion passed: error message matches expected validation message
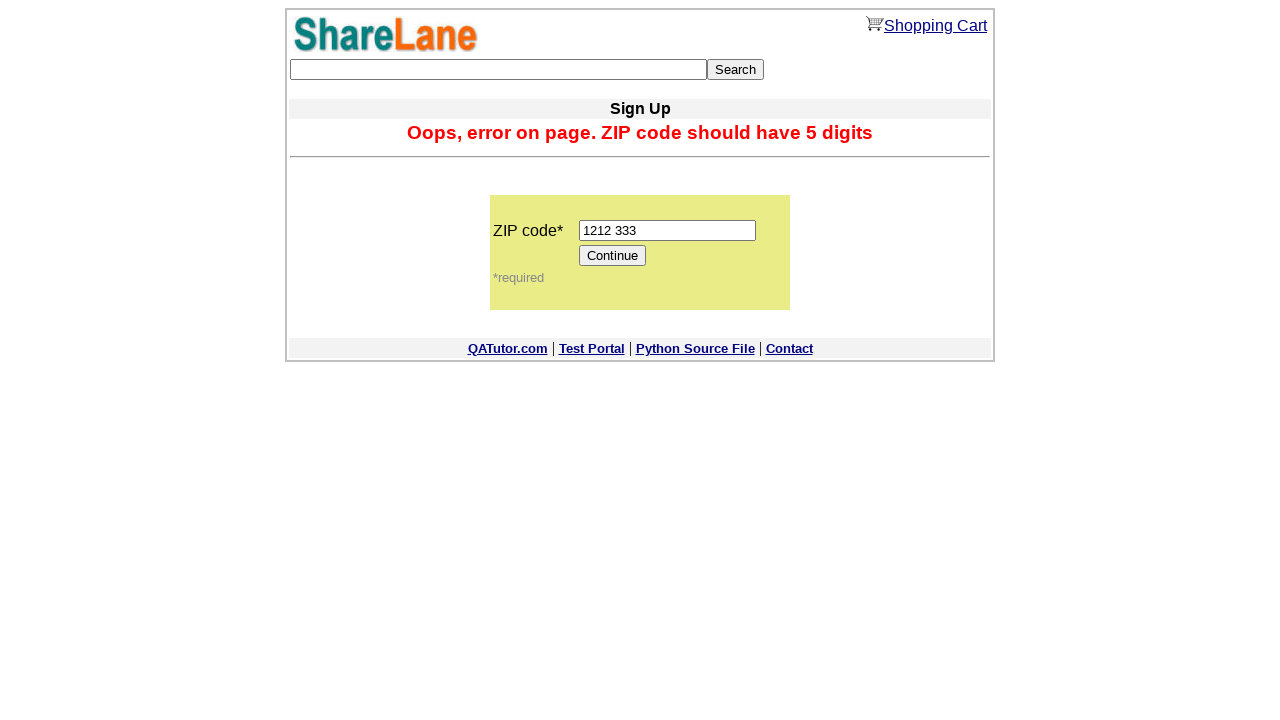

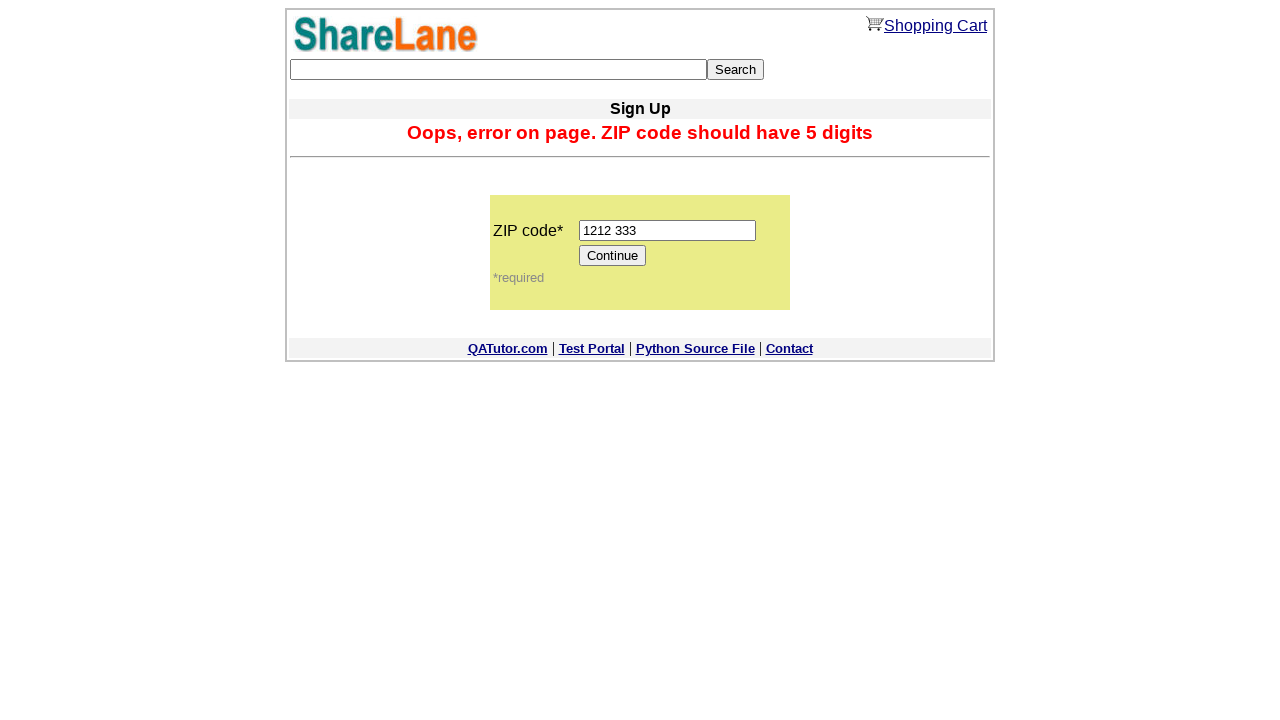